Tests Add and Remove Elements functionality by adding then removing an element

Starting URL: https://the-internet.herokuapp.com/

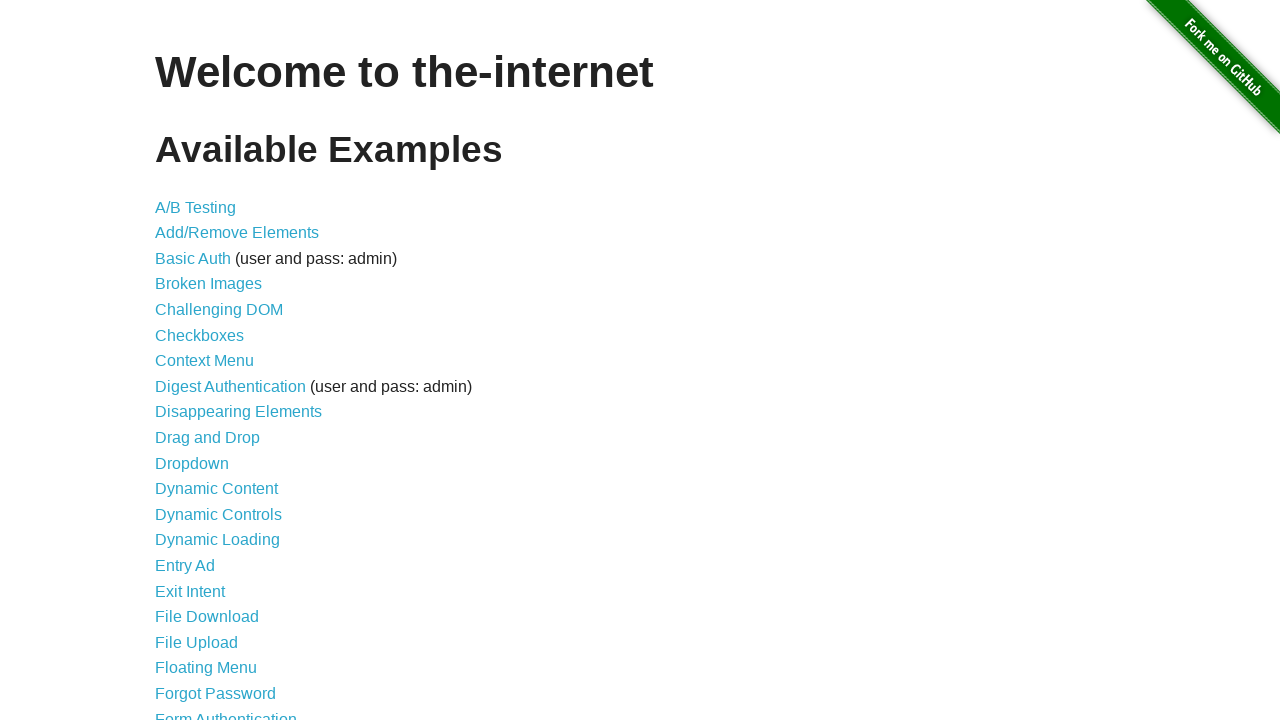

Clicked on Add/Remove Elements link at (237, 233) on a[href='/add_remove_elements/']
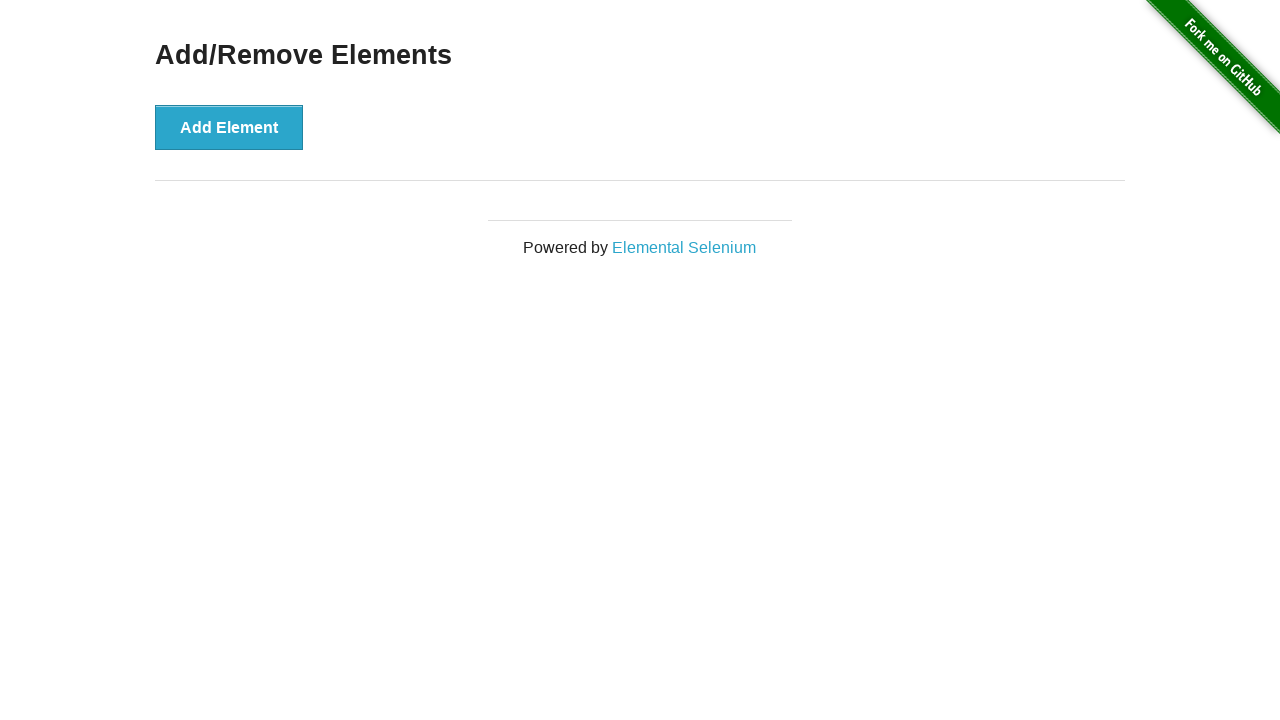

Clicked Add Element button at (229, 127) on button[onclick='addElement()']
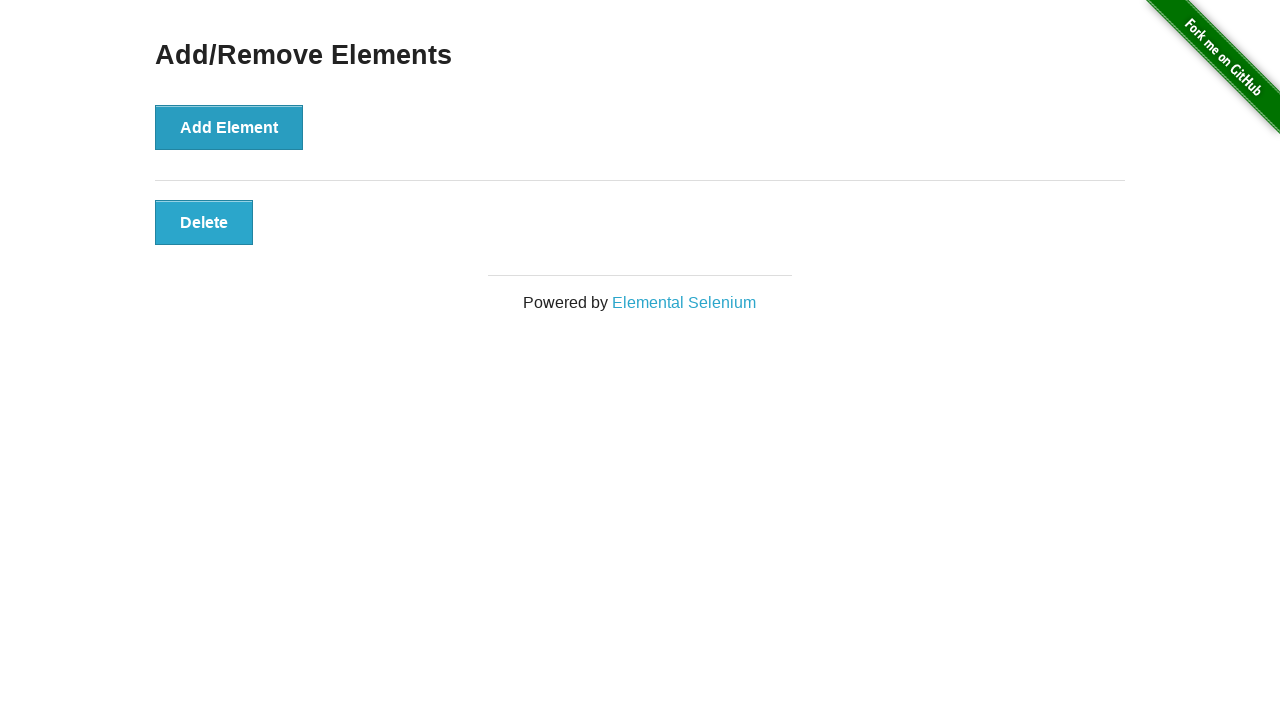

Verified that element was added (Delete button appeared)
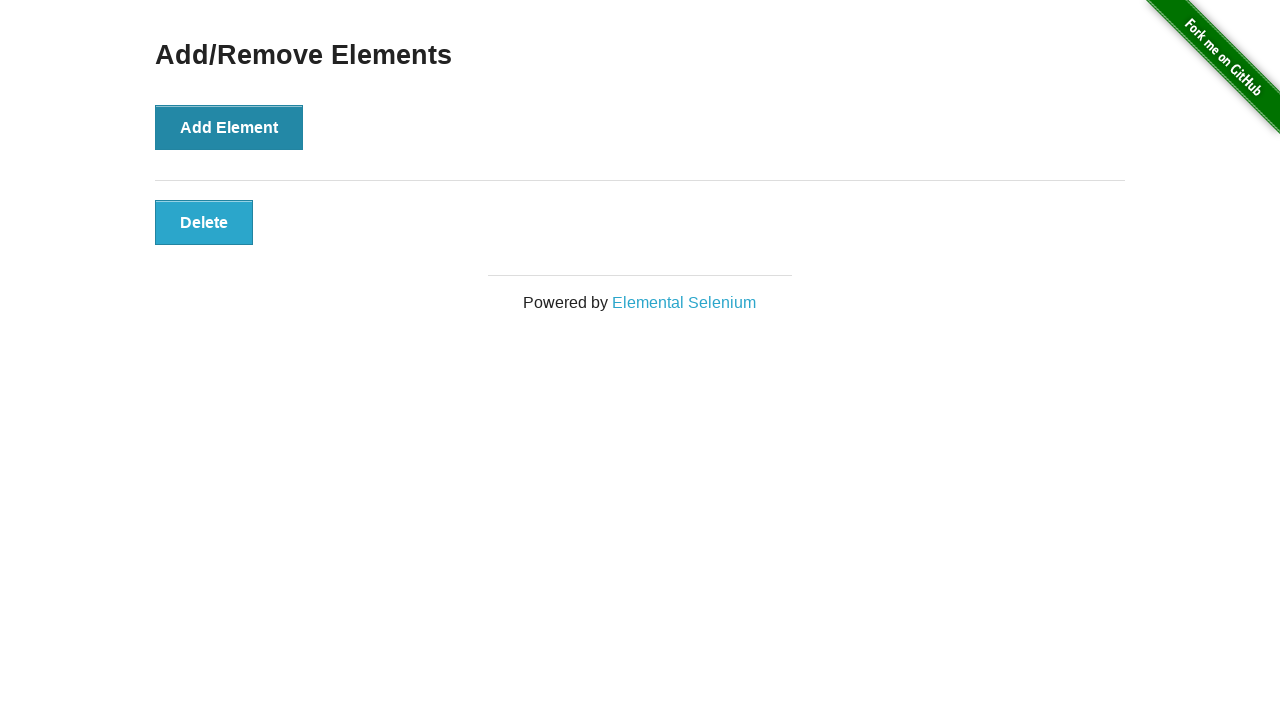

Clicked the Delete button to remove the added element at (204, 222) on button.added-manually
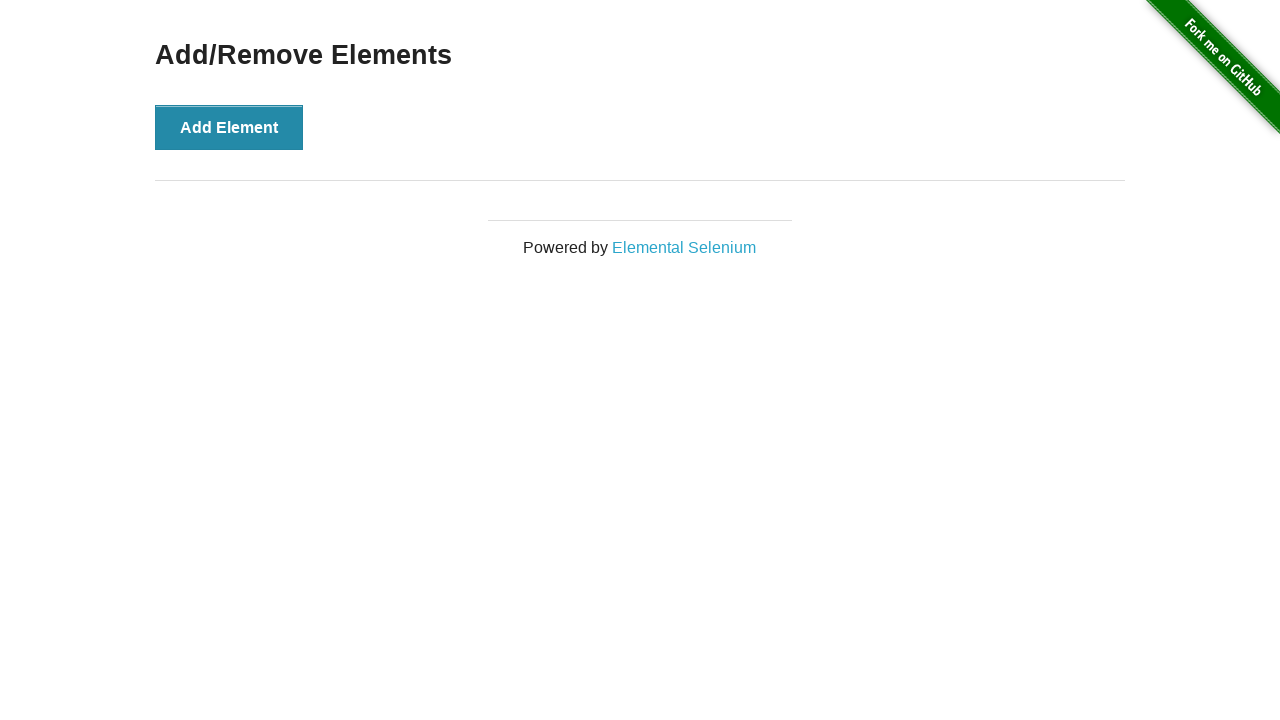

Verified that the element was successfully removed
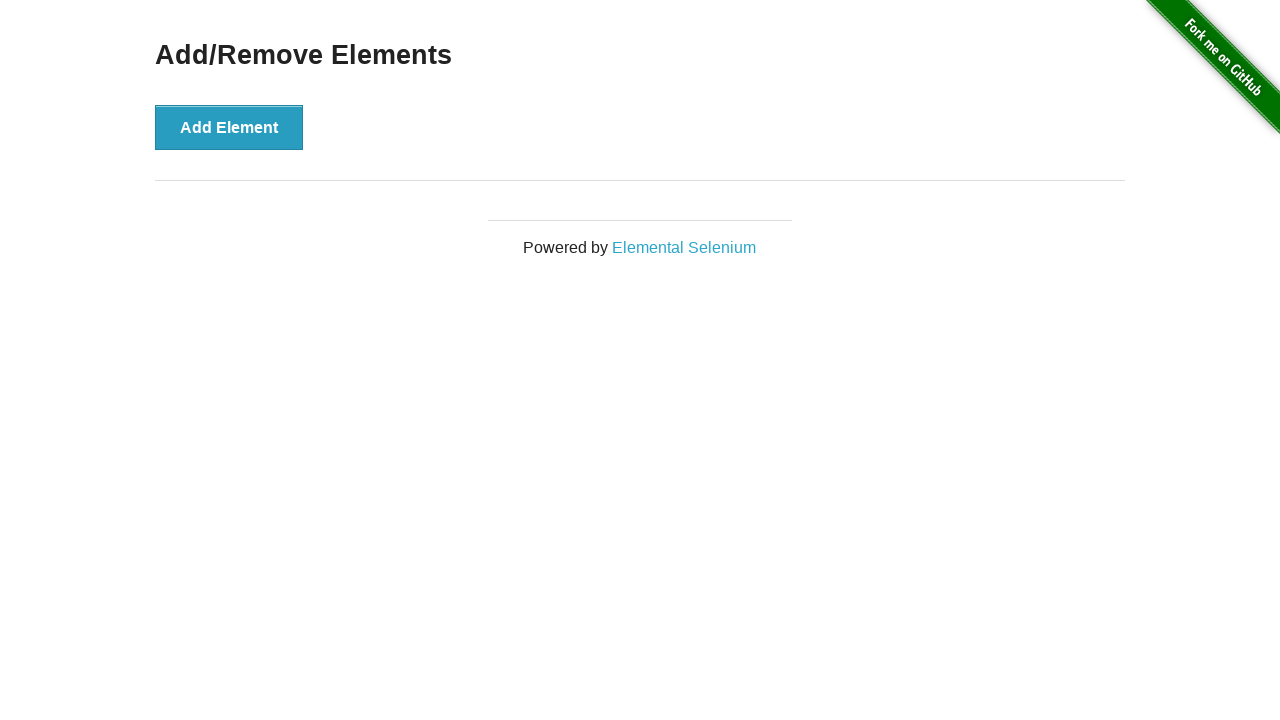

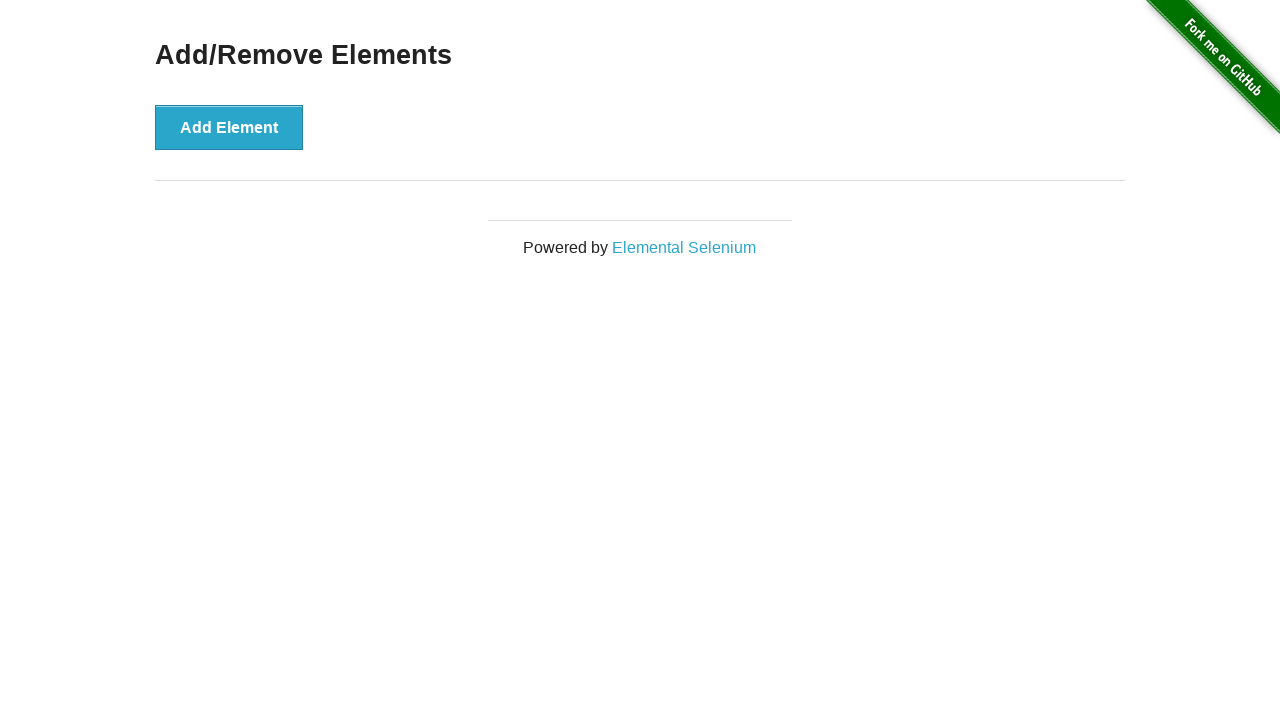